Navigates to Drom.ru spare parts marketplace, performs a search for a spare part, scrolls the page, and waits for search results to load.

Starting URL: https://baza.drom.ru/omsk/sell_spare_parts/

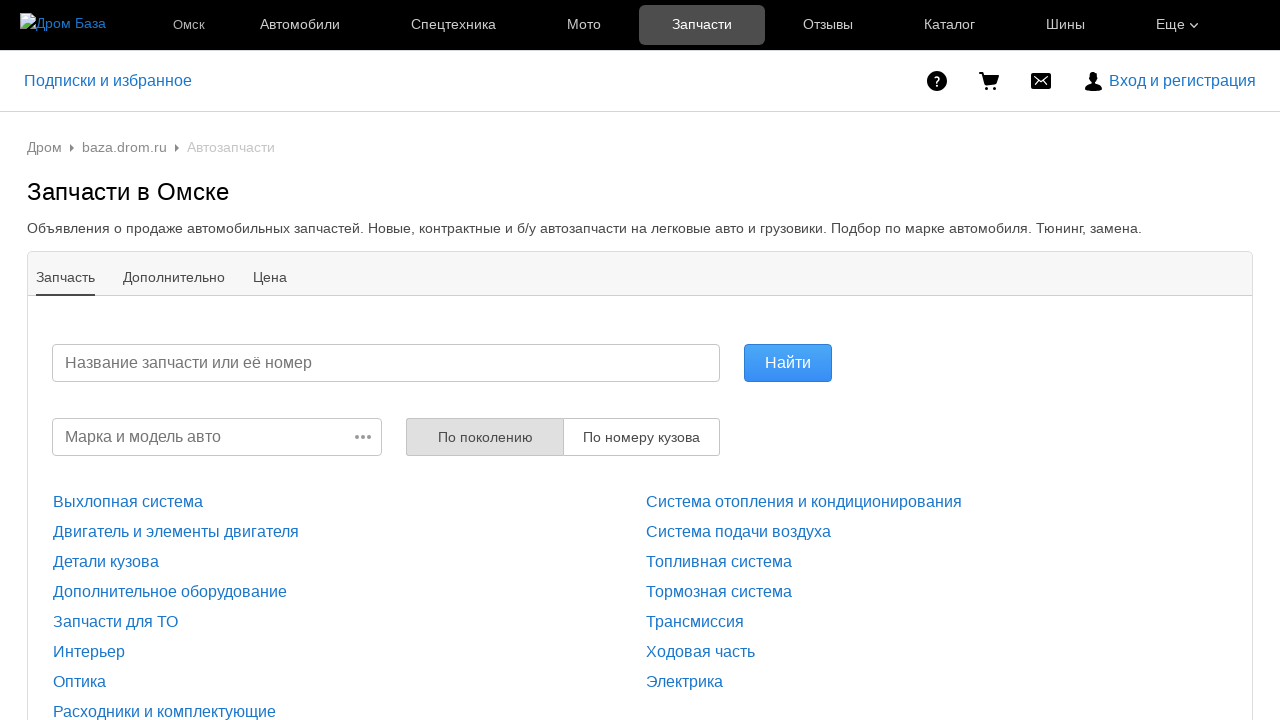

Scrolled page down to 400px
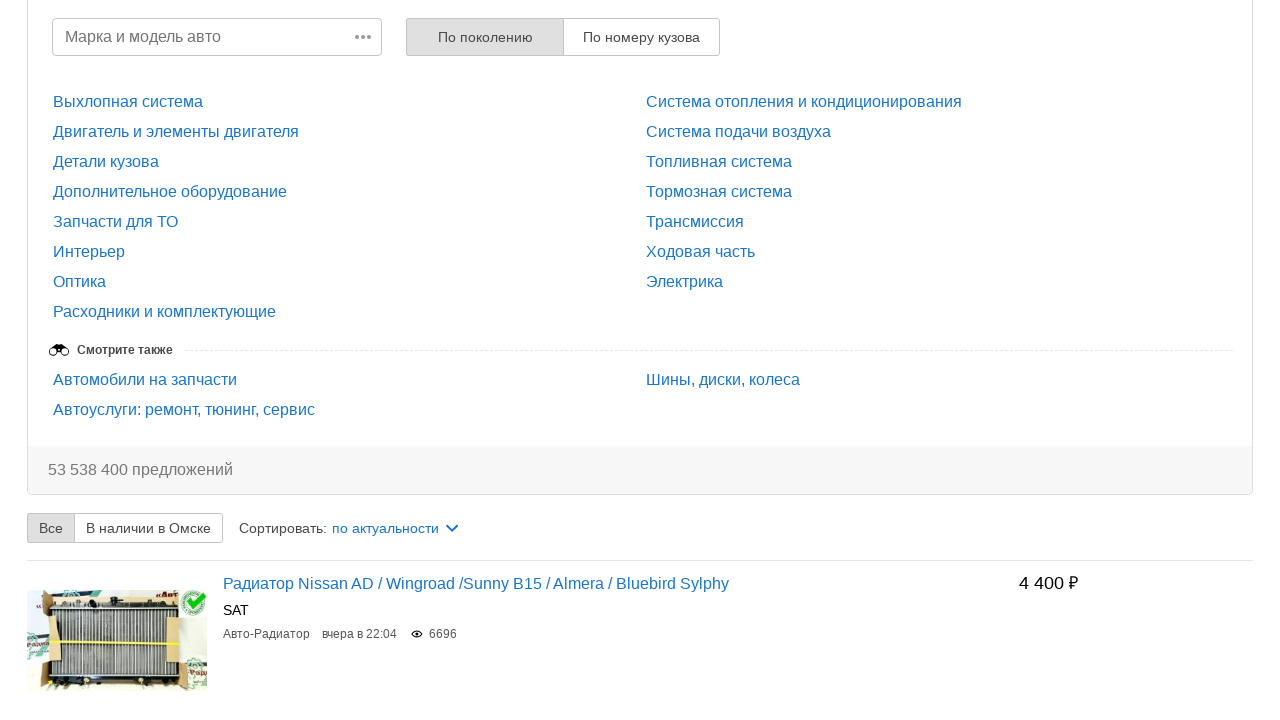

Waited 1 second for page to stabilize
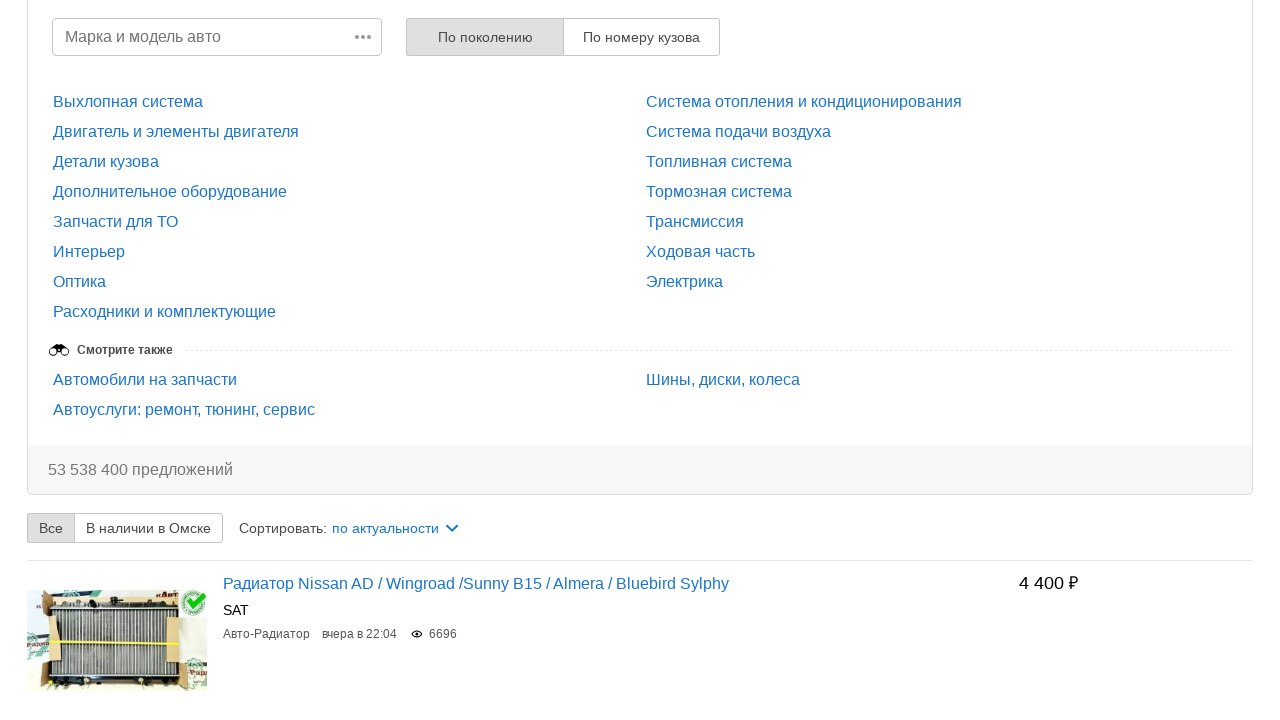

Cleared search input field on input[name='query']
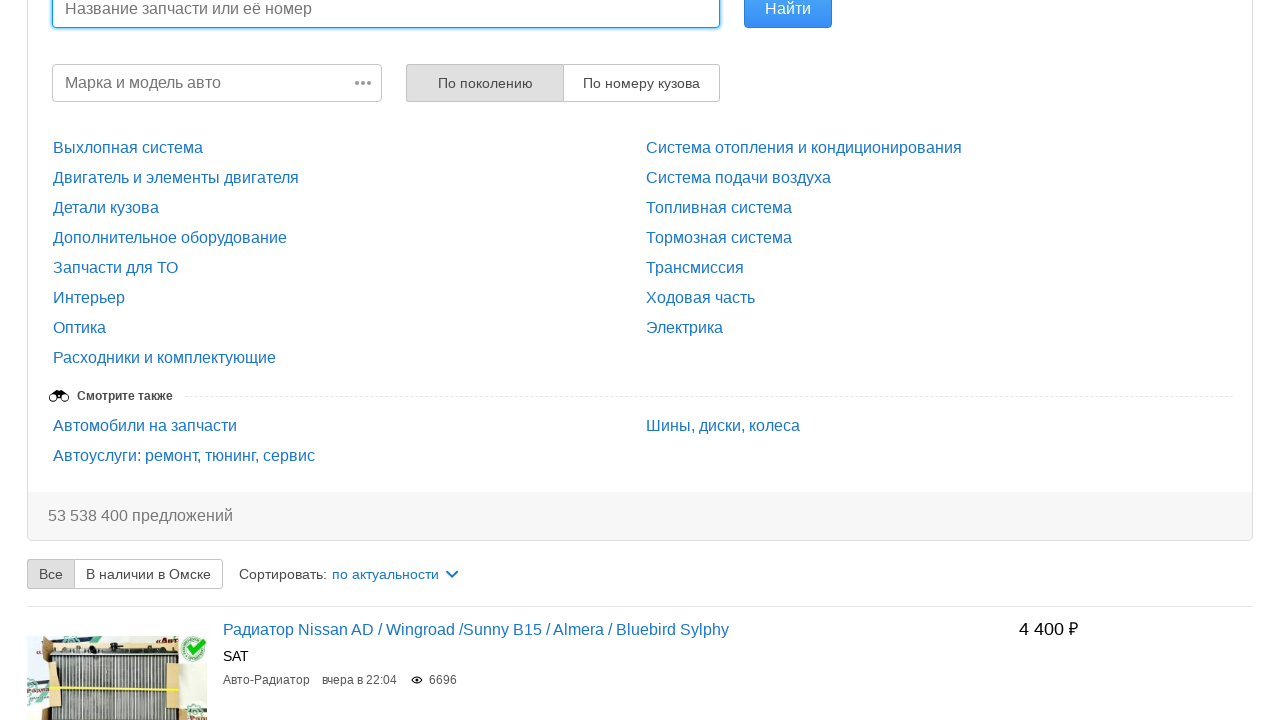

Entered search term 'фильтр масляный' (oil filter) in search field on input[name='query']
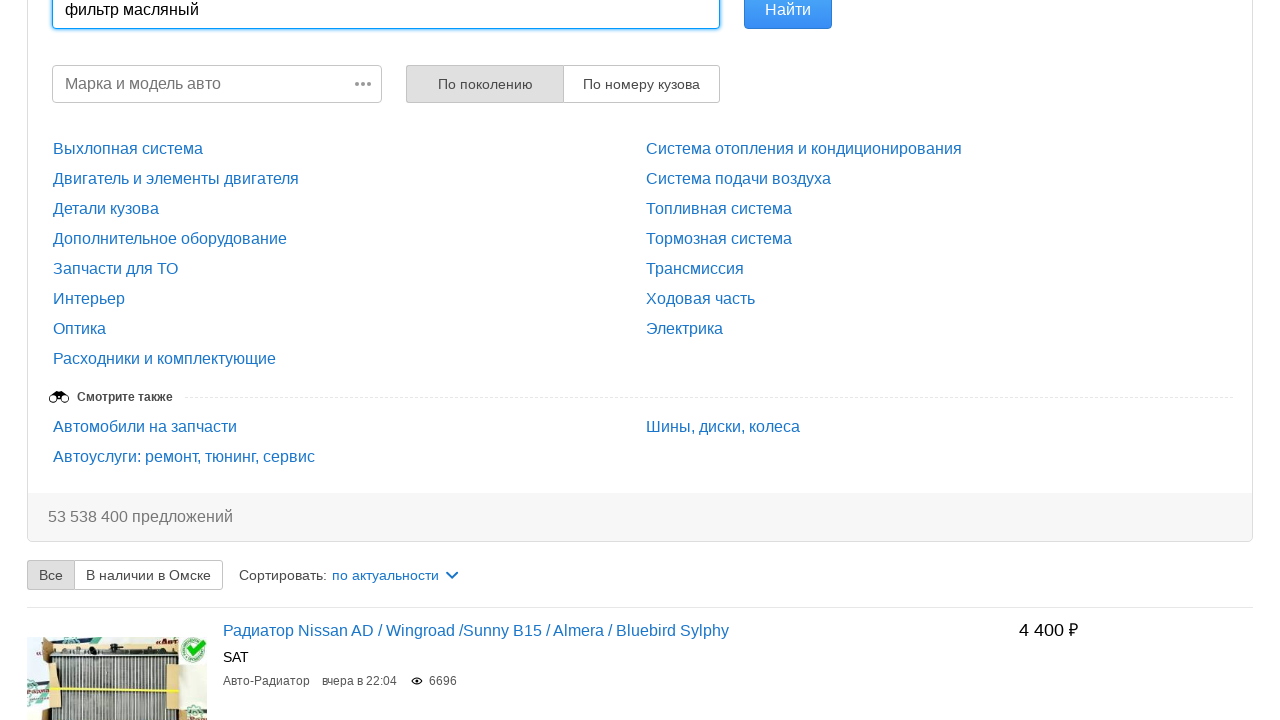

Pressed Enter to submit search on input[name='query']
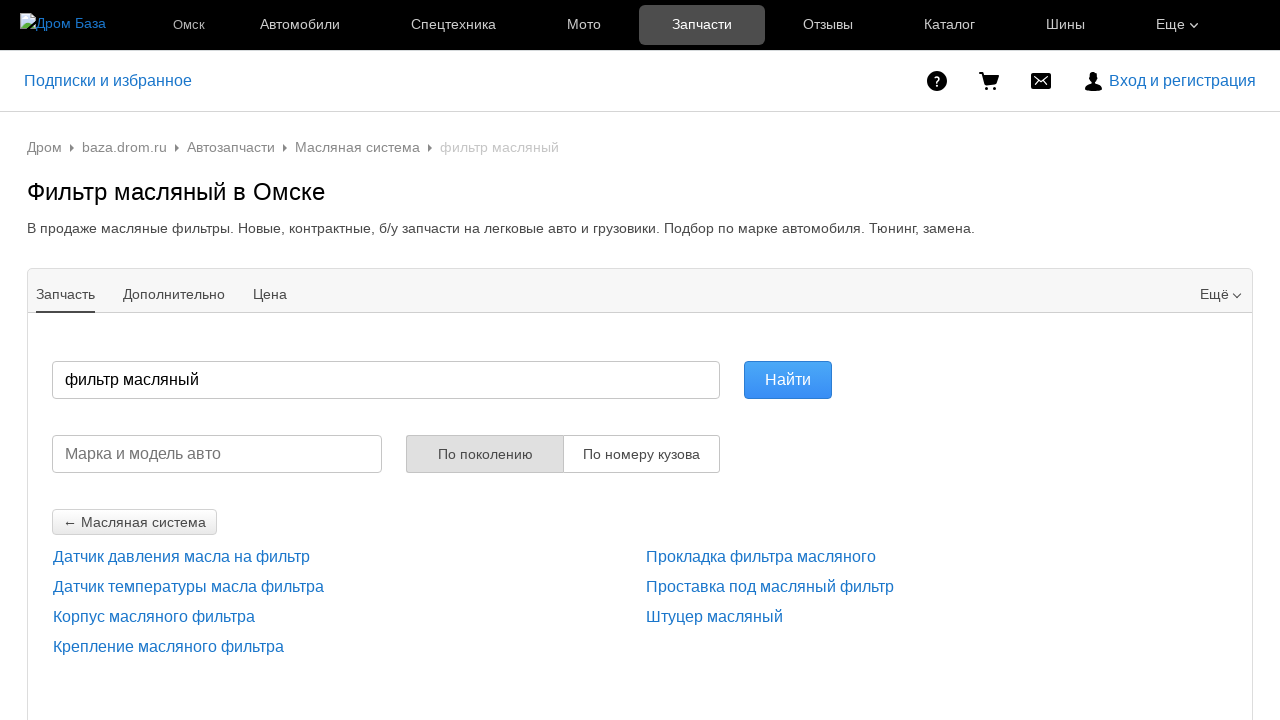

Search results loaded successfully
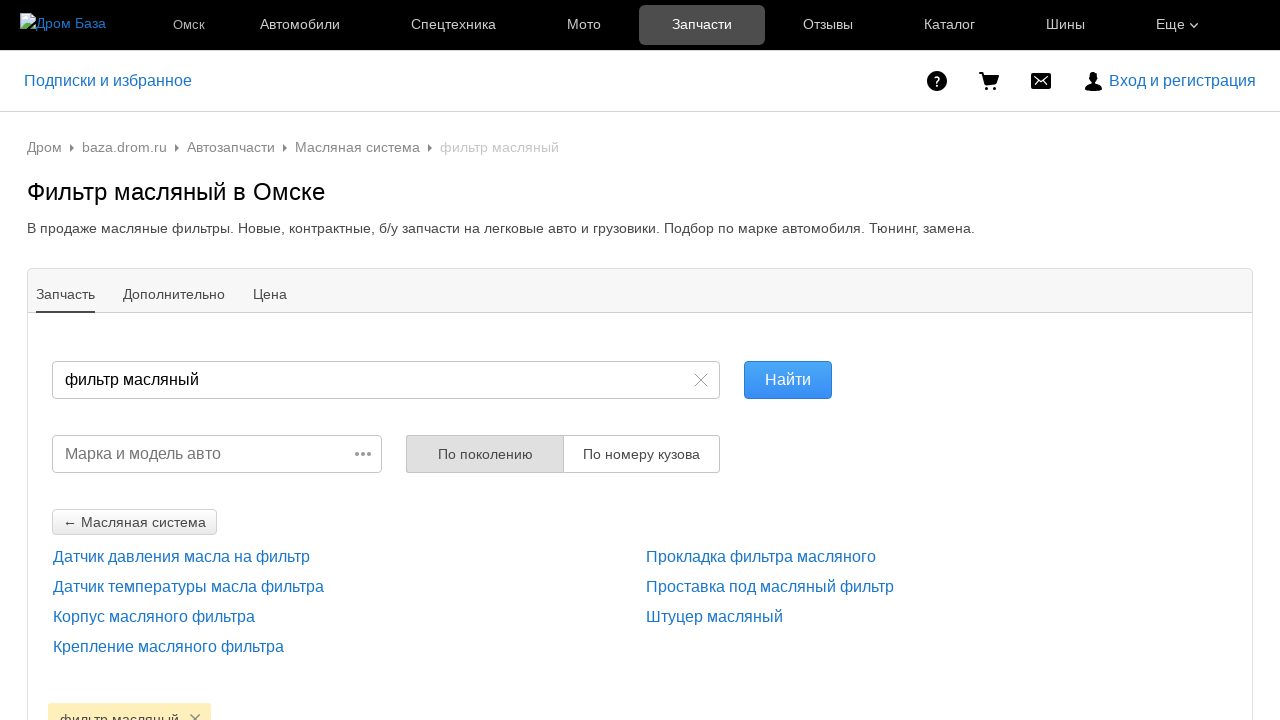

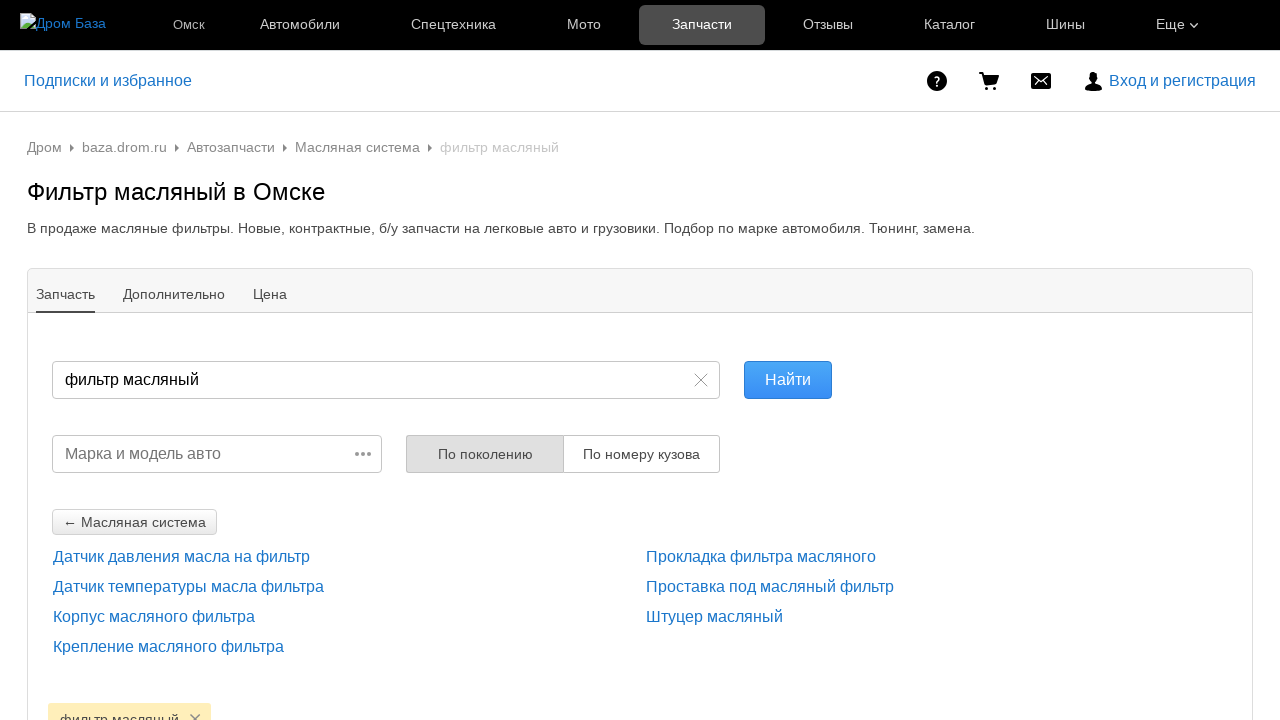